Tests a math challenge page by reading an input value, calculating the logarithm of the absolute value of 12*sin(x), filling in the answer, checking required checkboxes, and submitting the form.

Starting URL: https://suninjuly.github.io/math.html

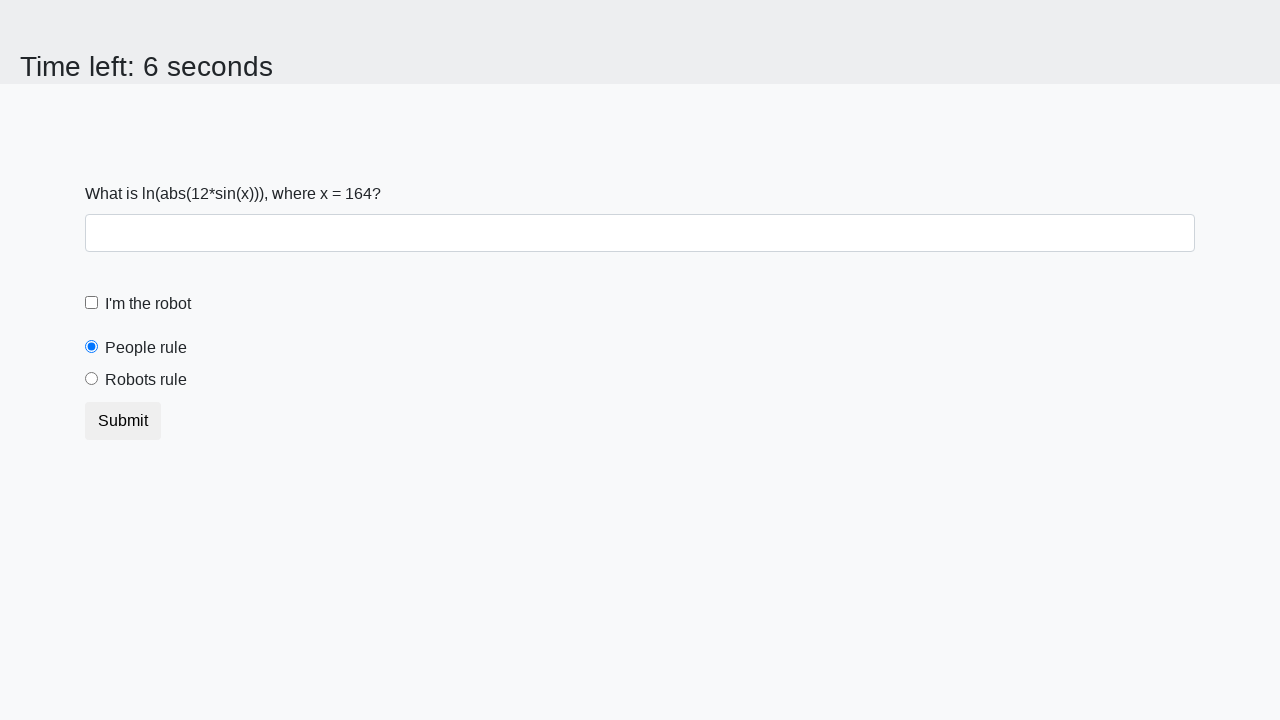

Located input value element
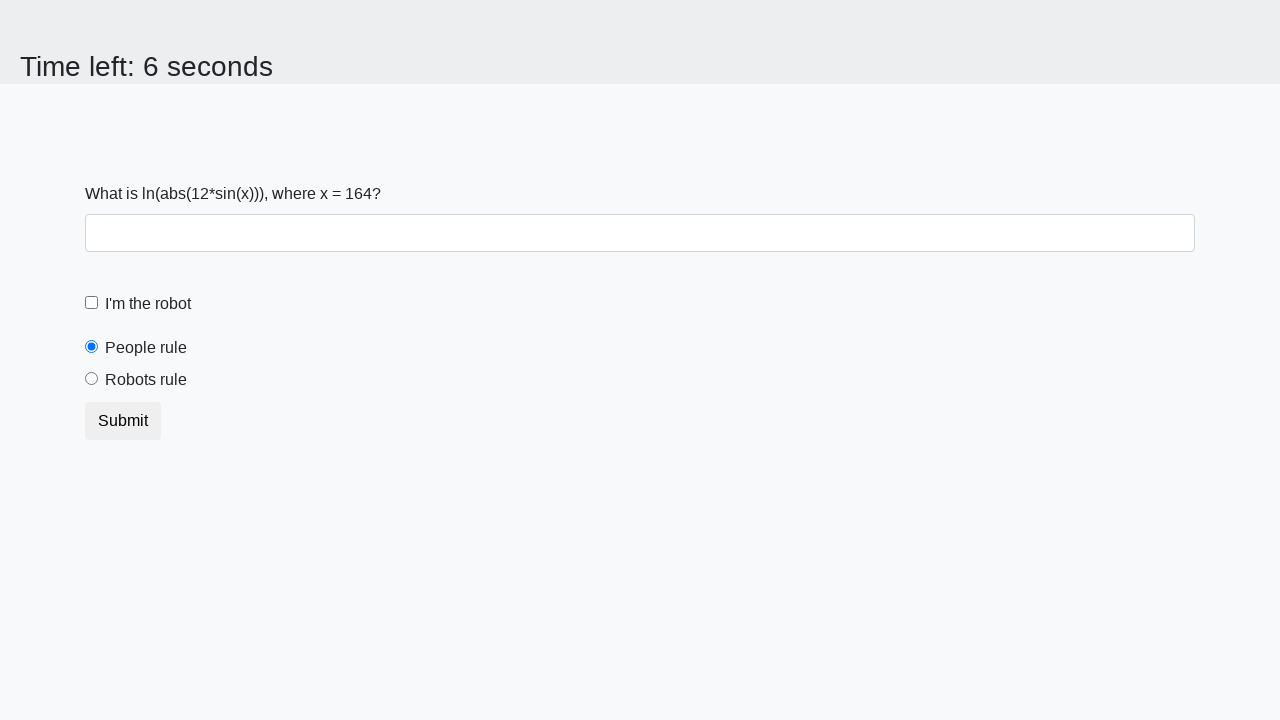

Read input value from page
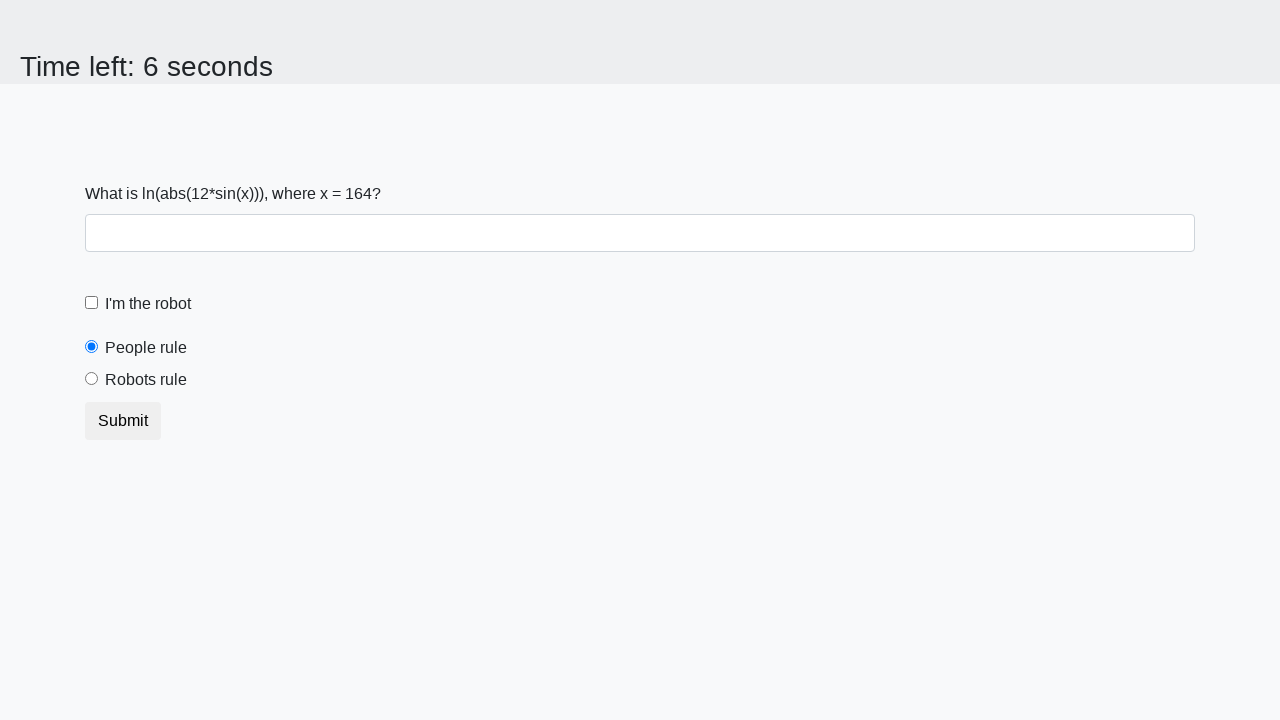

Calculated logarithm of absolute value of 12*sin(164): 1.9655997918567307
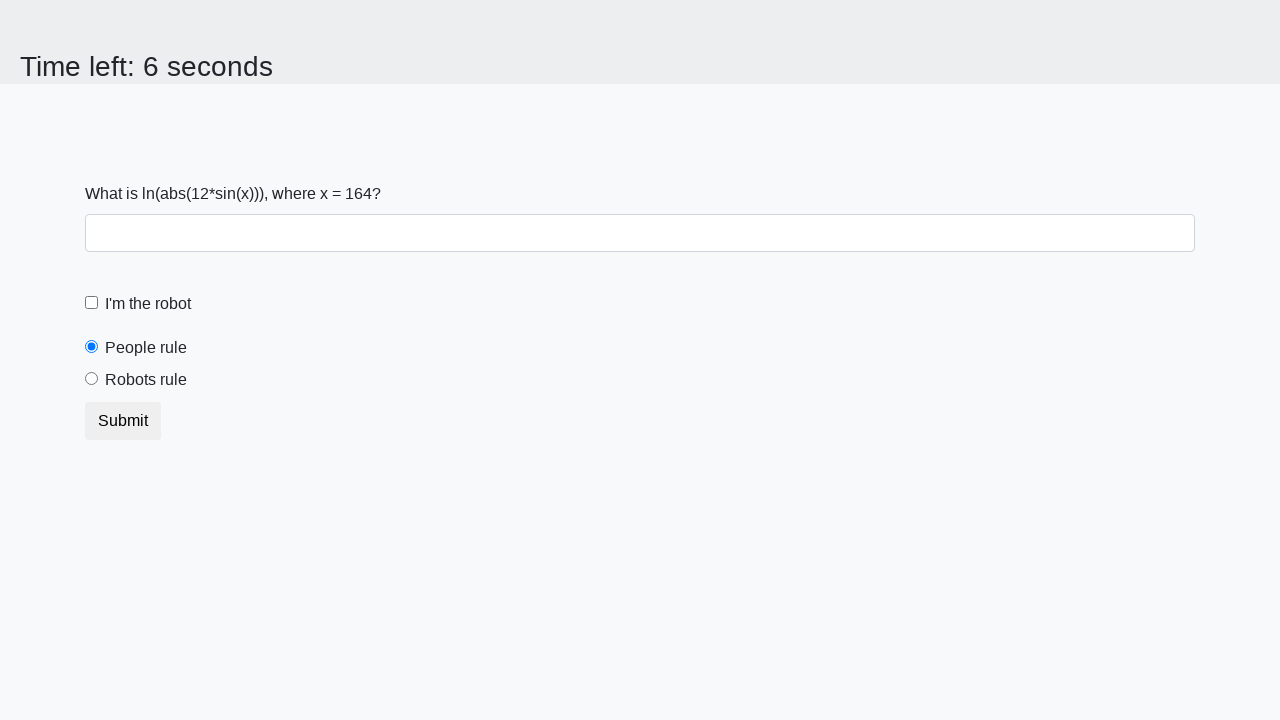

Filled answer field with calculated value on #answer
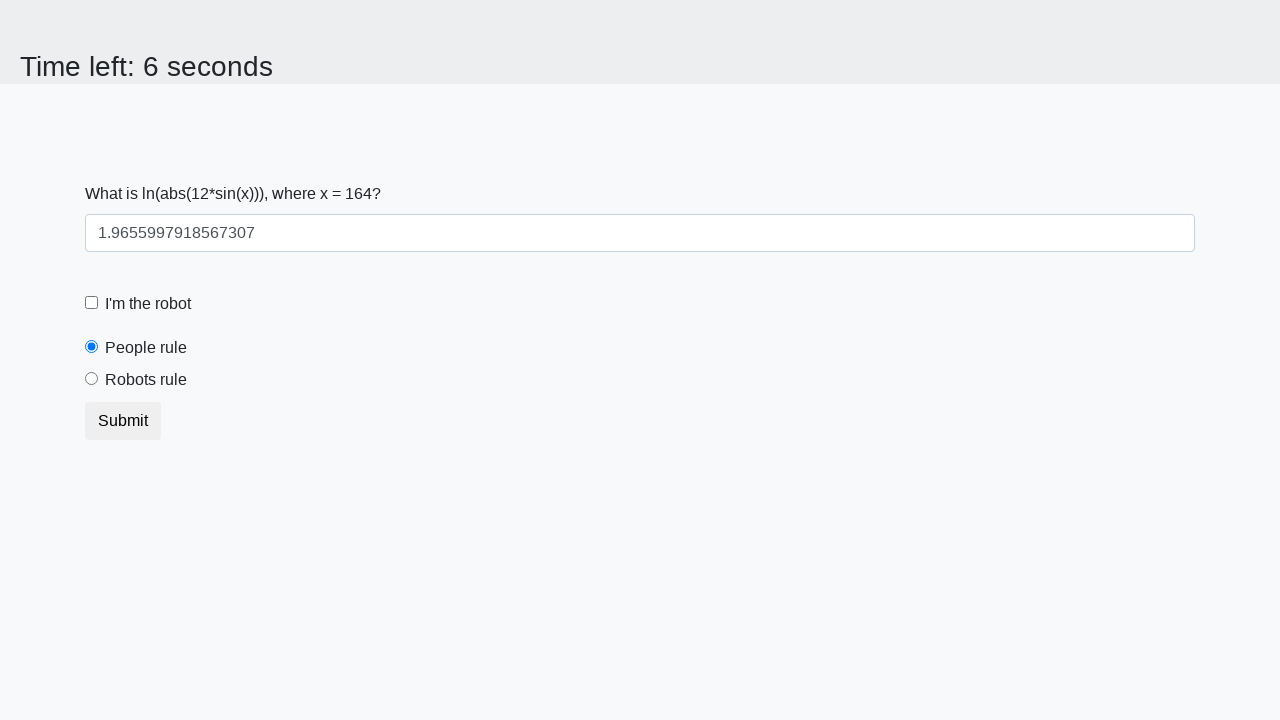

Clicked robot checkbox at (148, 304) on label[for='robotCheckbox']
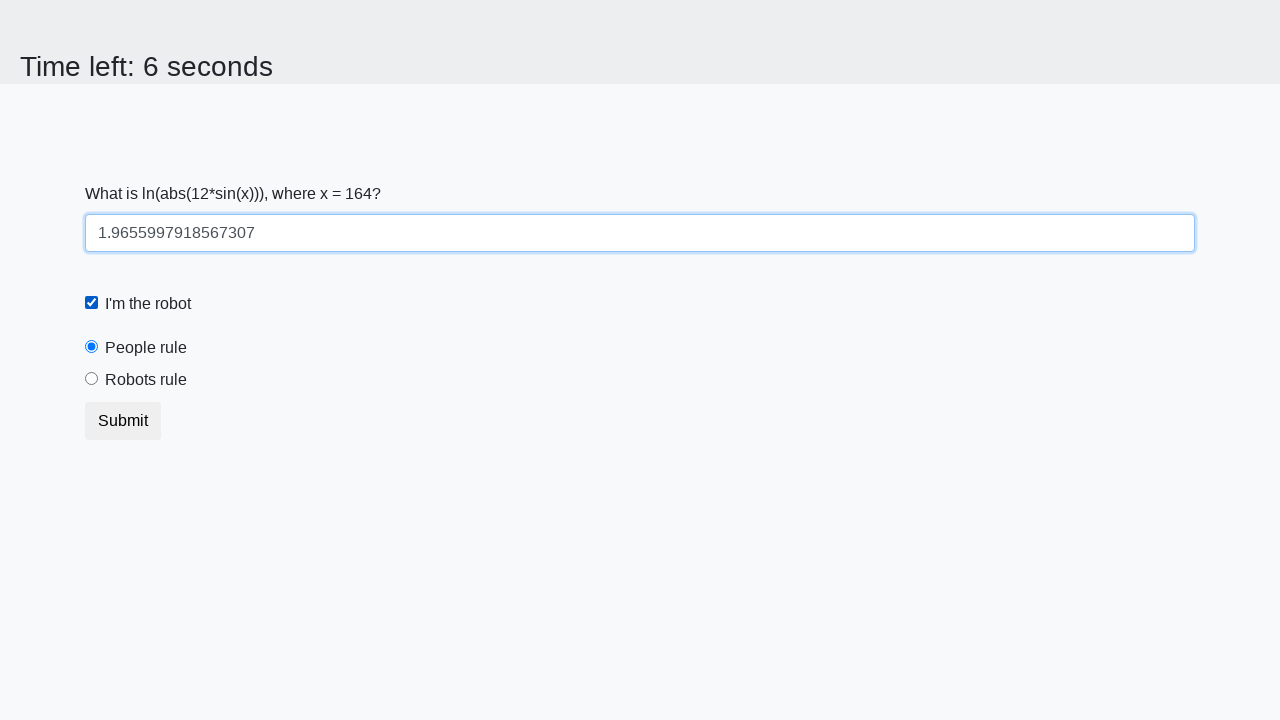

Clicked robots rule radio button at (146, 380) on label[for='robotsRule']
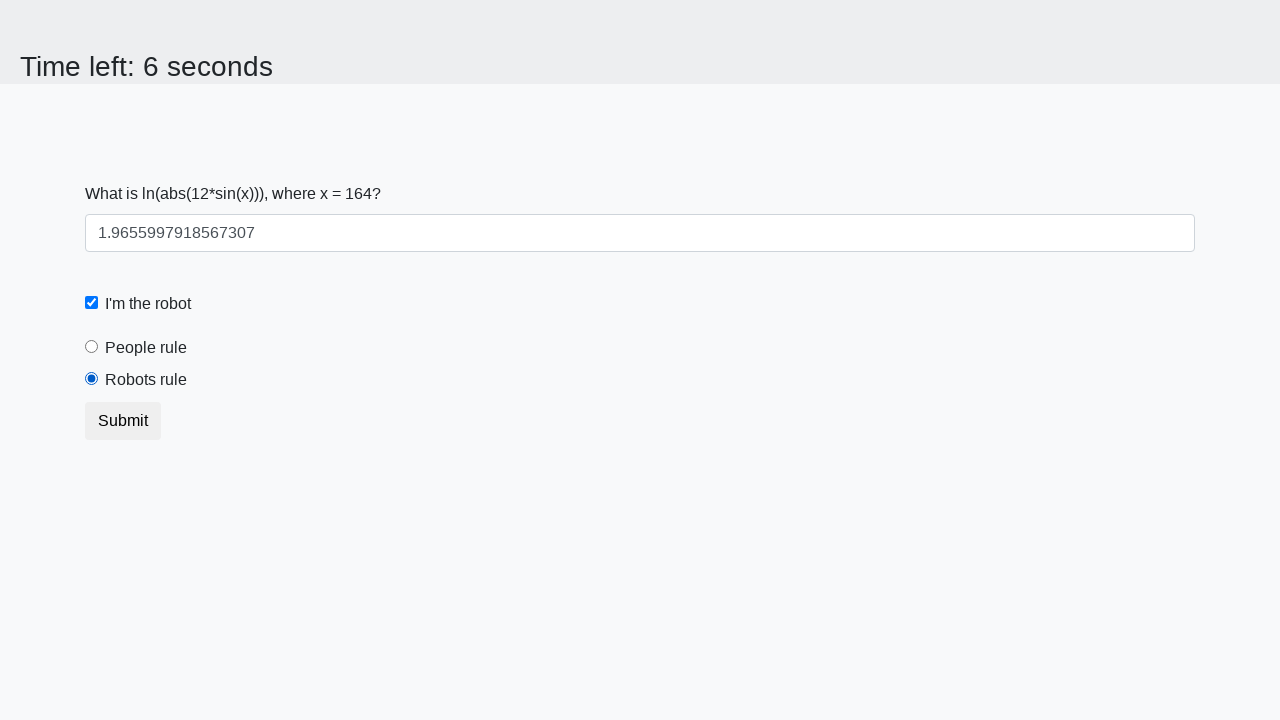

Submitted the form at (123, 421) on [type='submit']
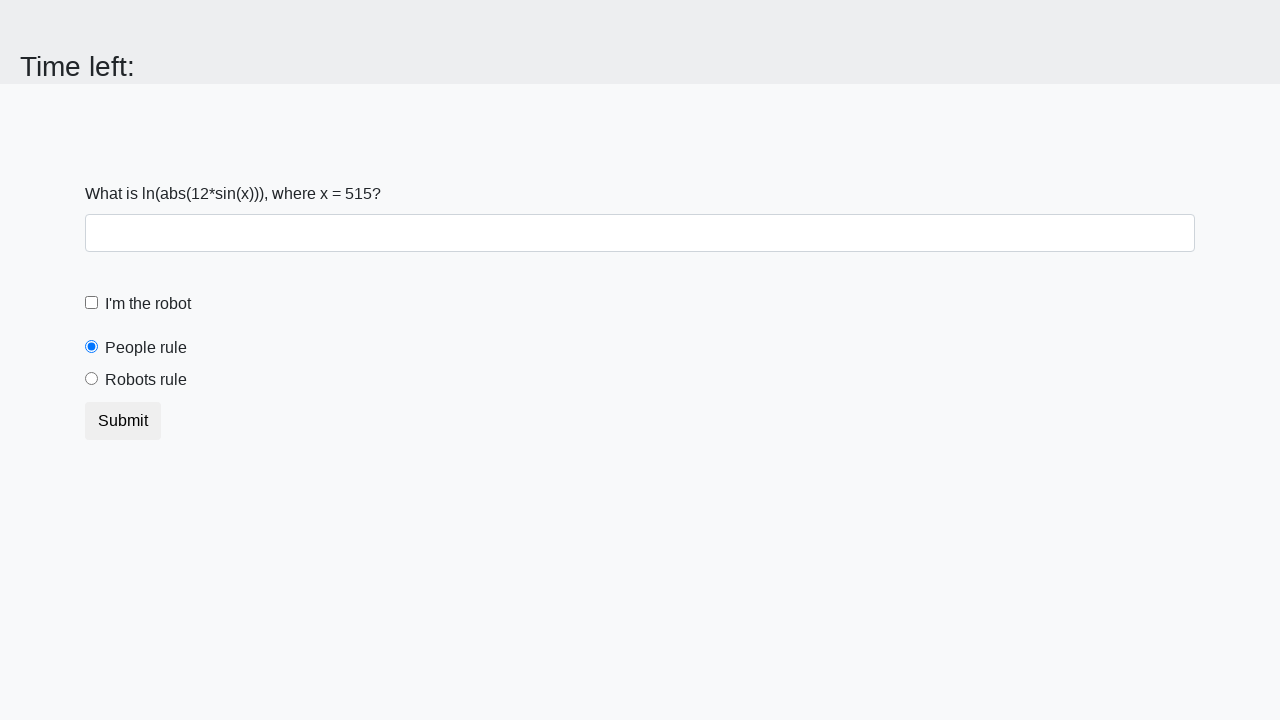

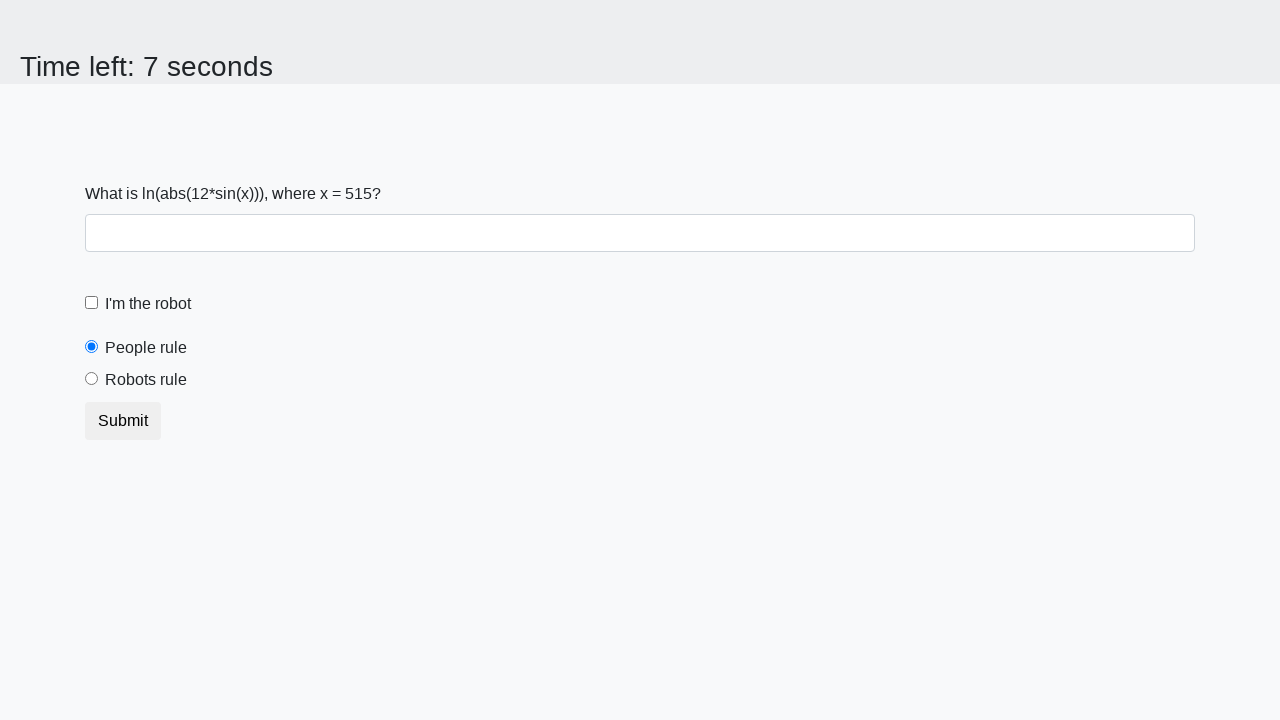